Navigates to an automation practice page and scrolls to the bottom of the page

Starting URL: https://rahulshettyacademy.com/AutomationPractice/

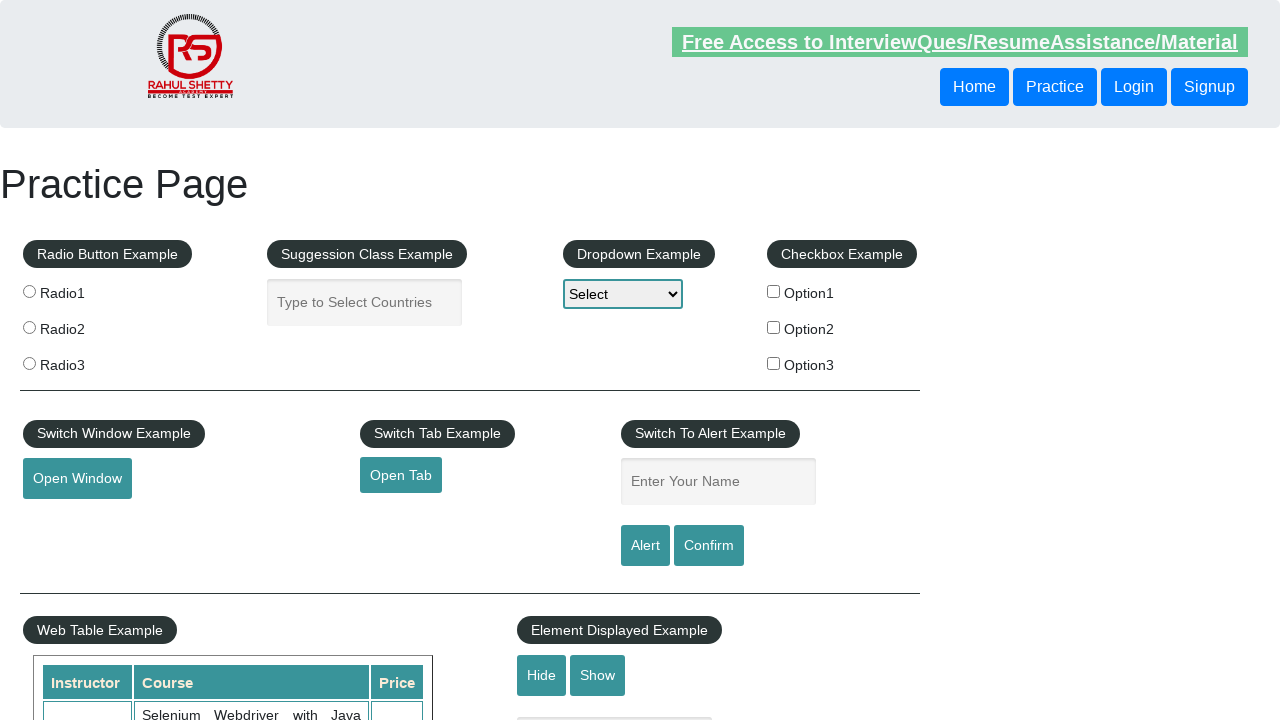

Navigated to automation practice page
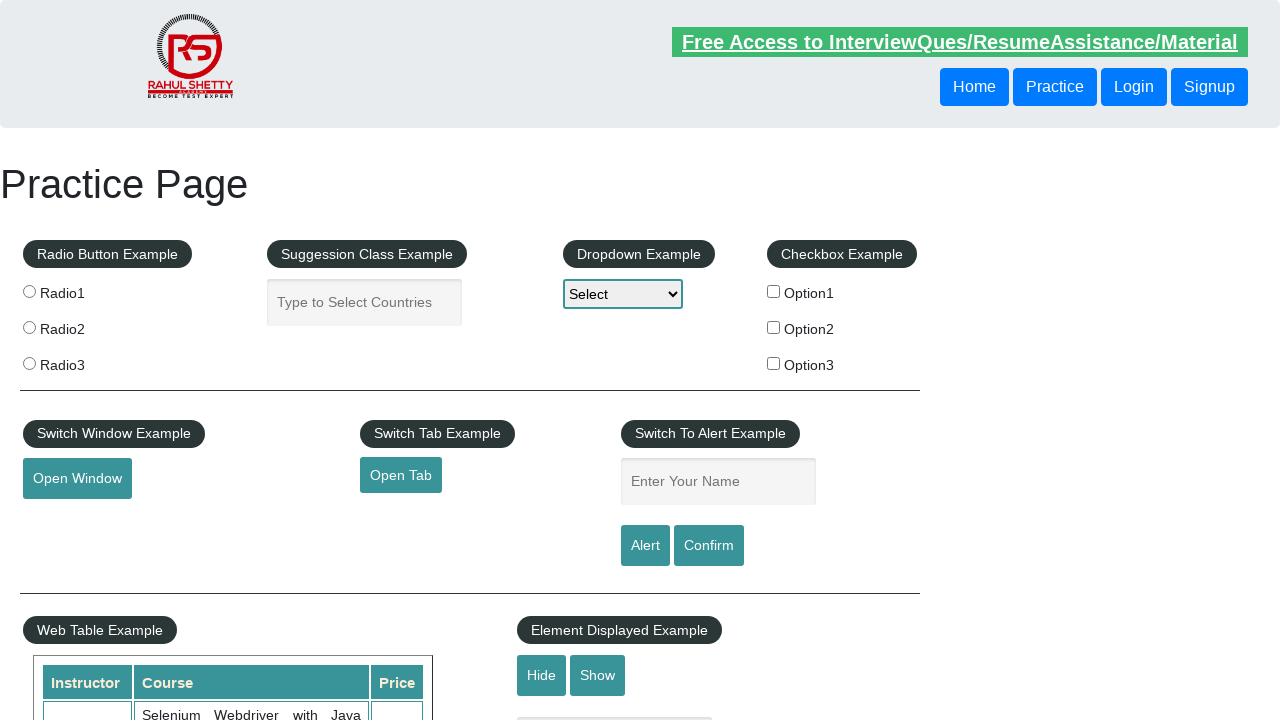

Scrolled to the bottom of the page
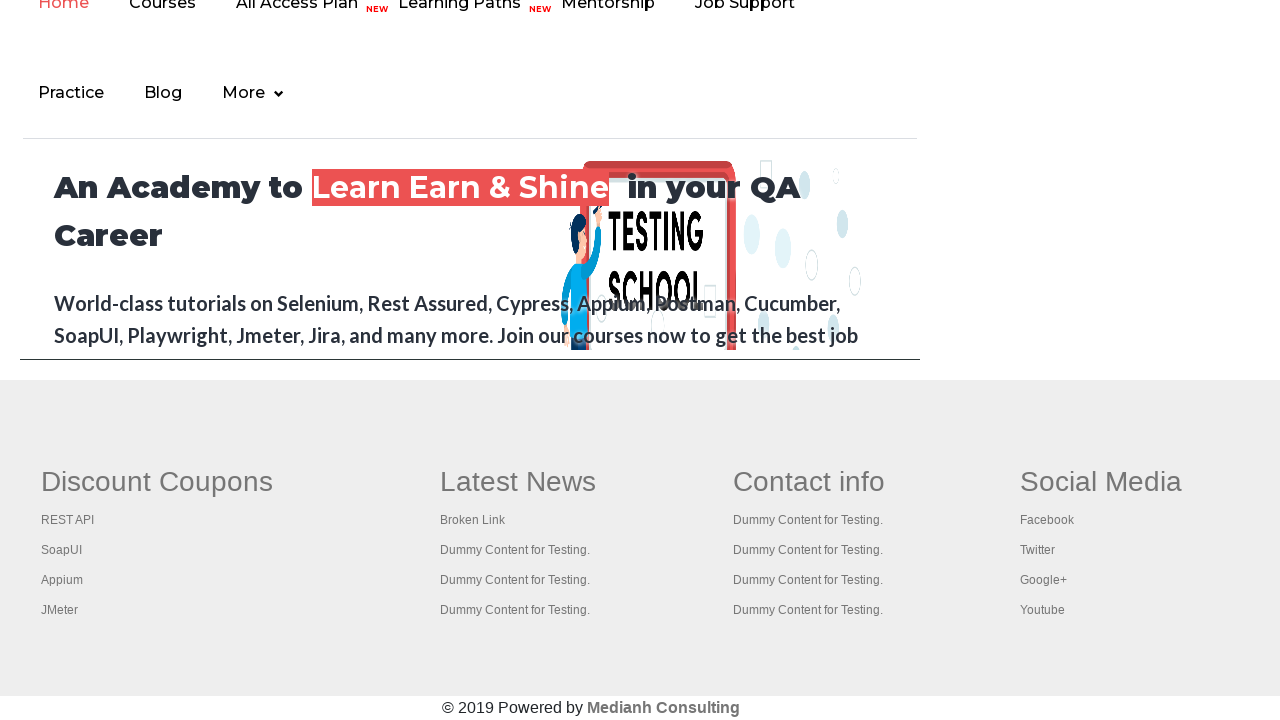

Waited for scroll to complete
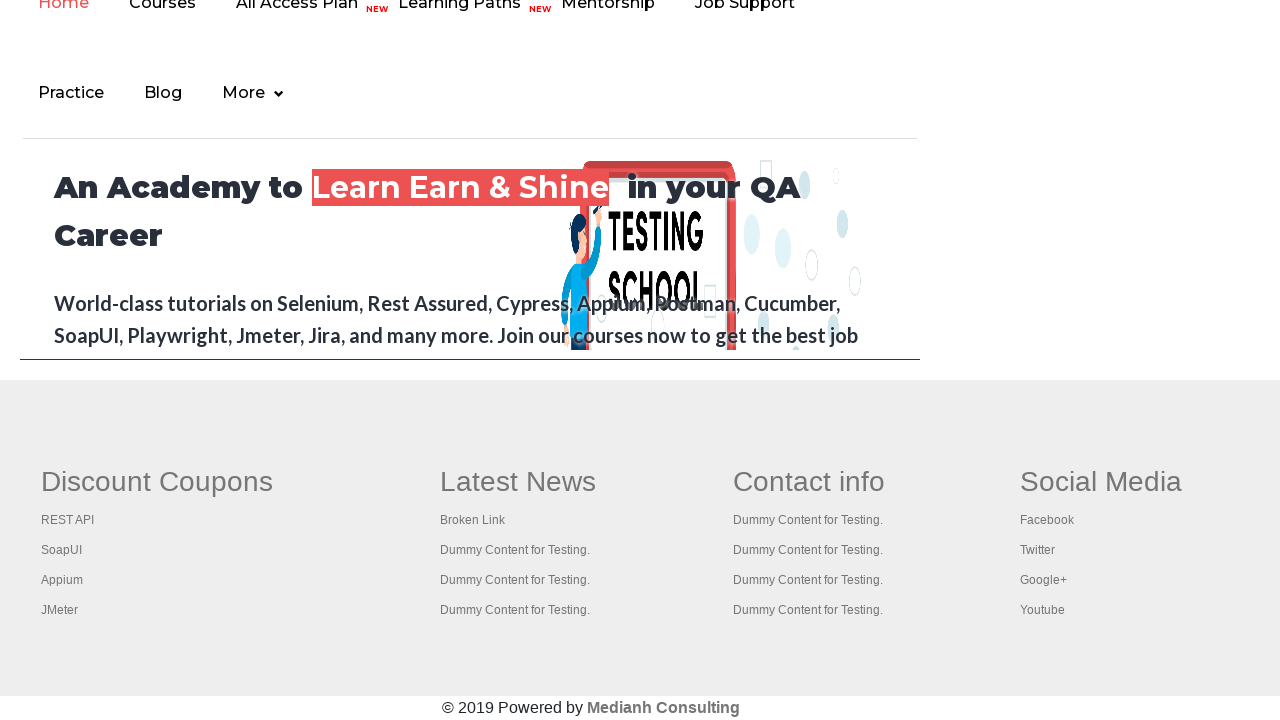

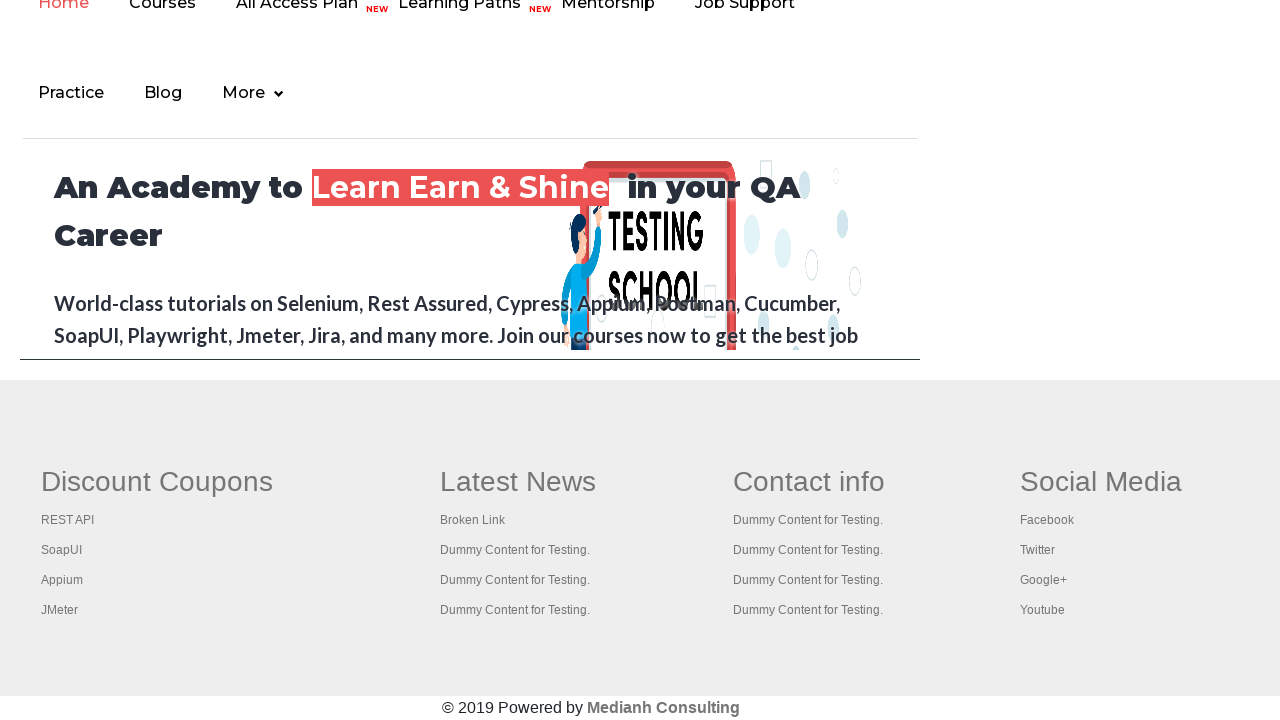